Tests drag and drop functionality on the jQuery UI droppable demo page by dragging a source element onto a target drop zone within an iframe.

Starting URL: http://jqueryui.com/droppable/

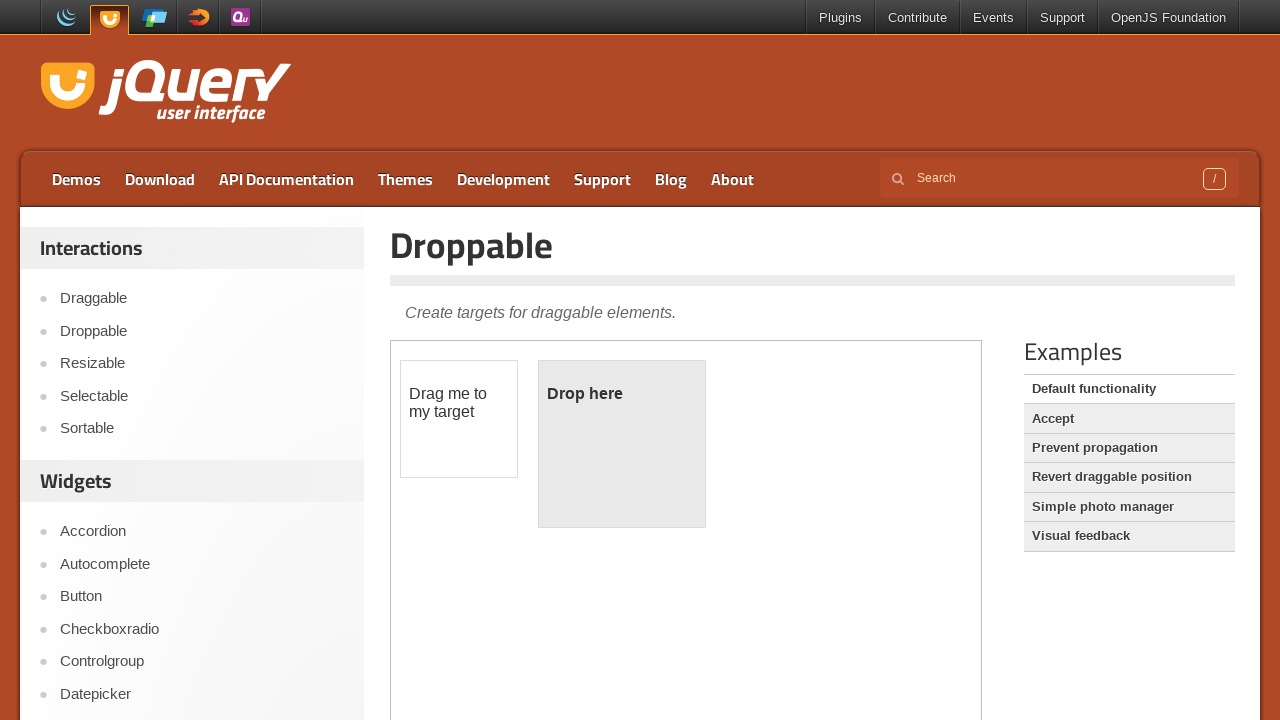

Located the demo iframe
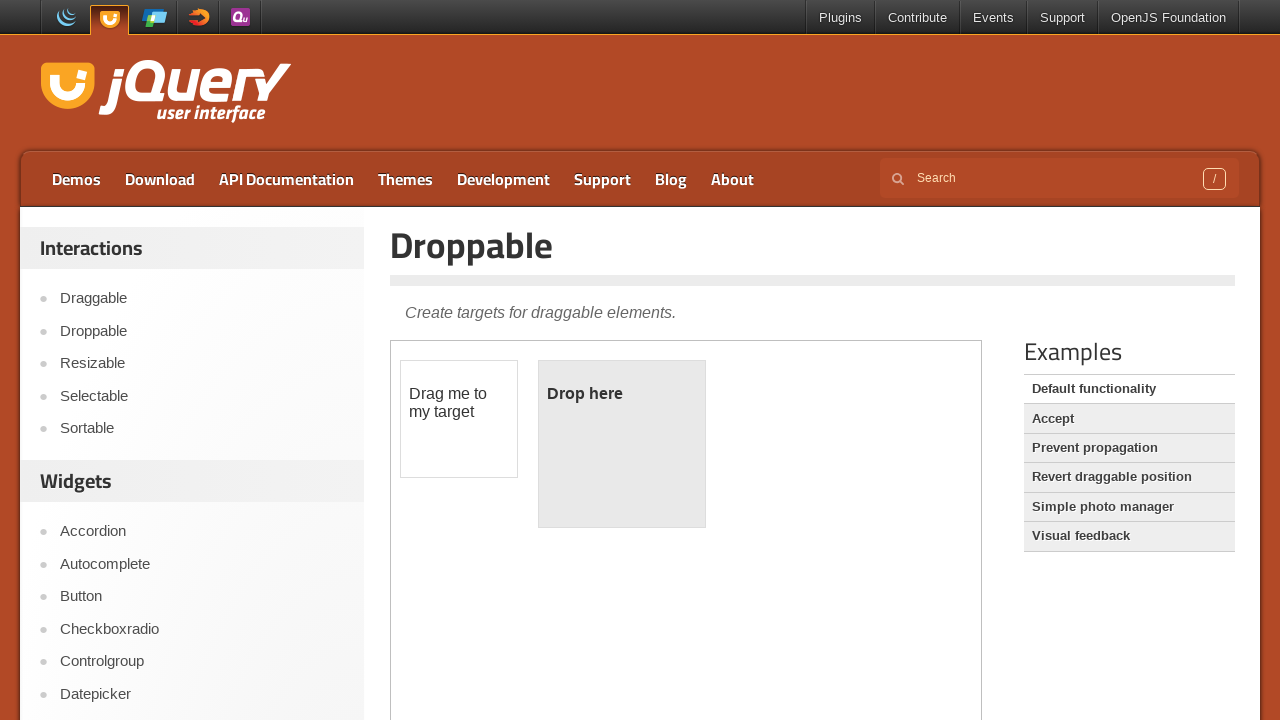

Located the draggable source element
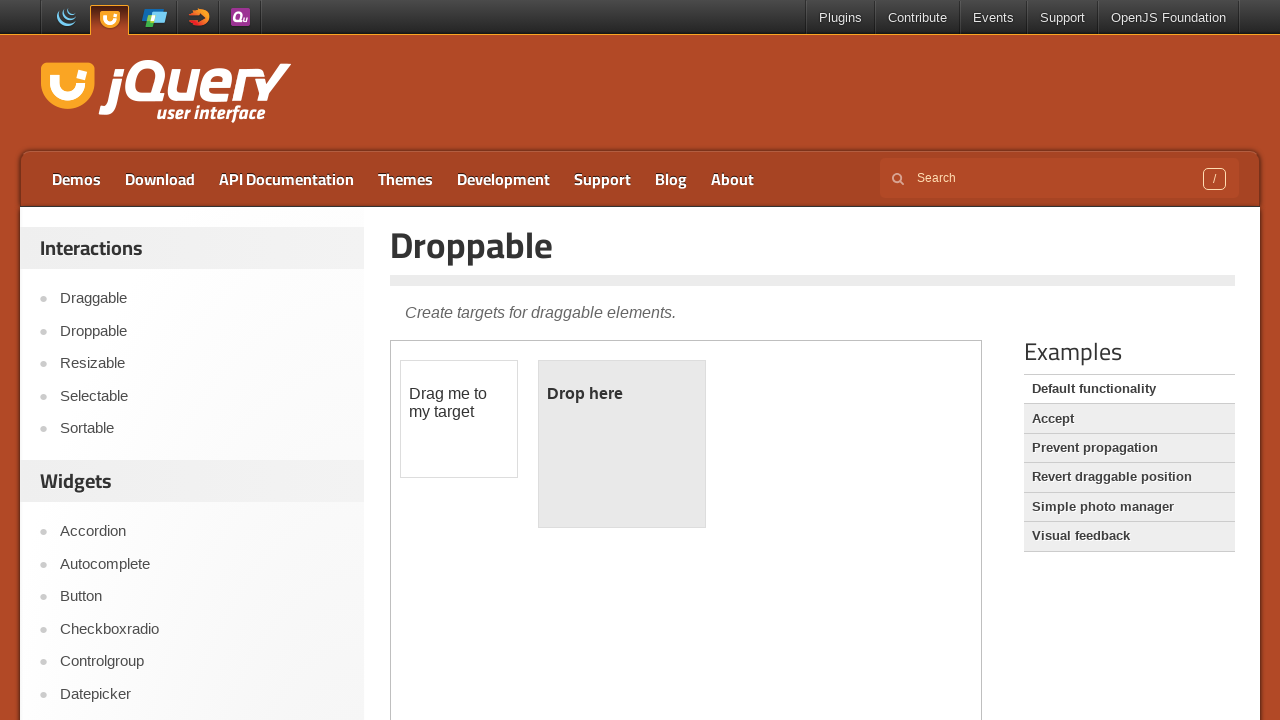

Located the droppable target element
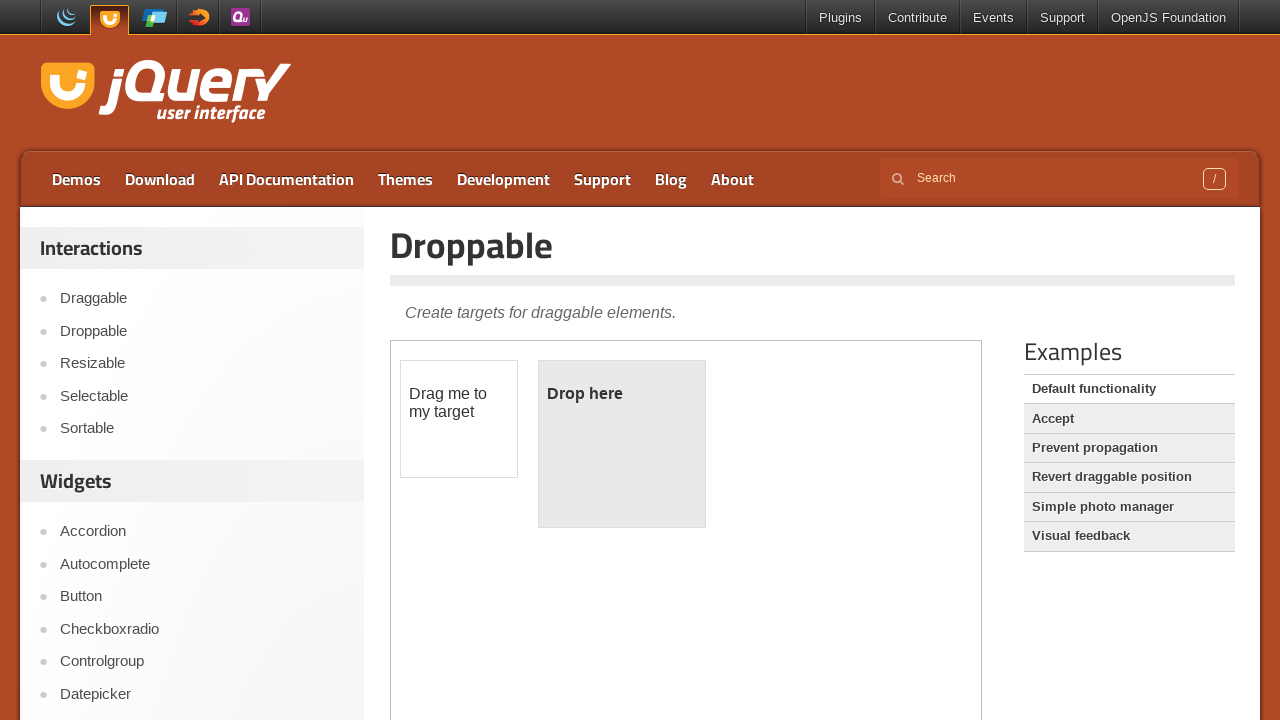

Draggable source element is now visible
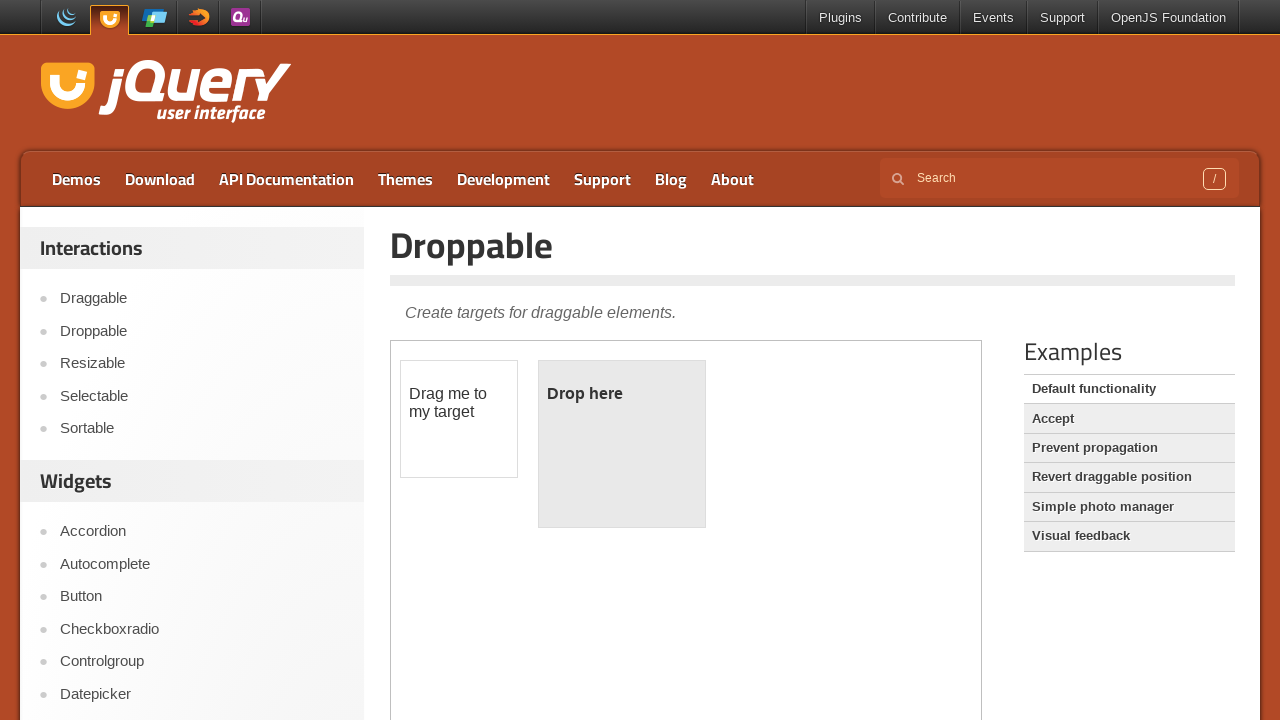

Droppable target element is now visible
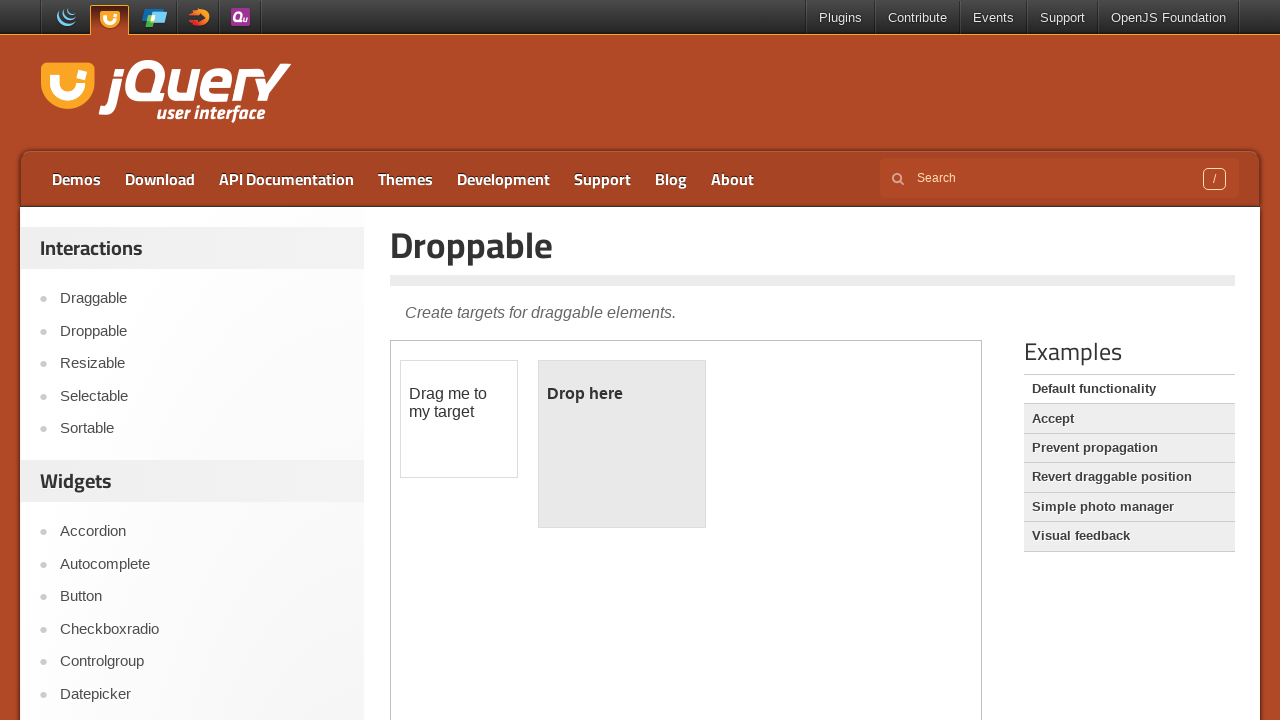

Dragged source element onto target drop zone at (622, 444)
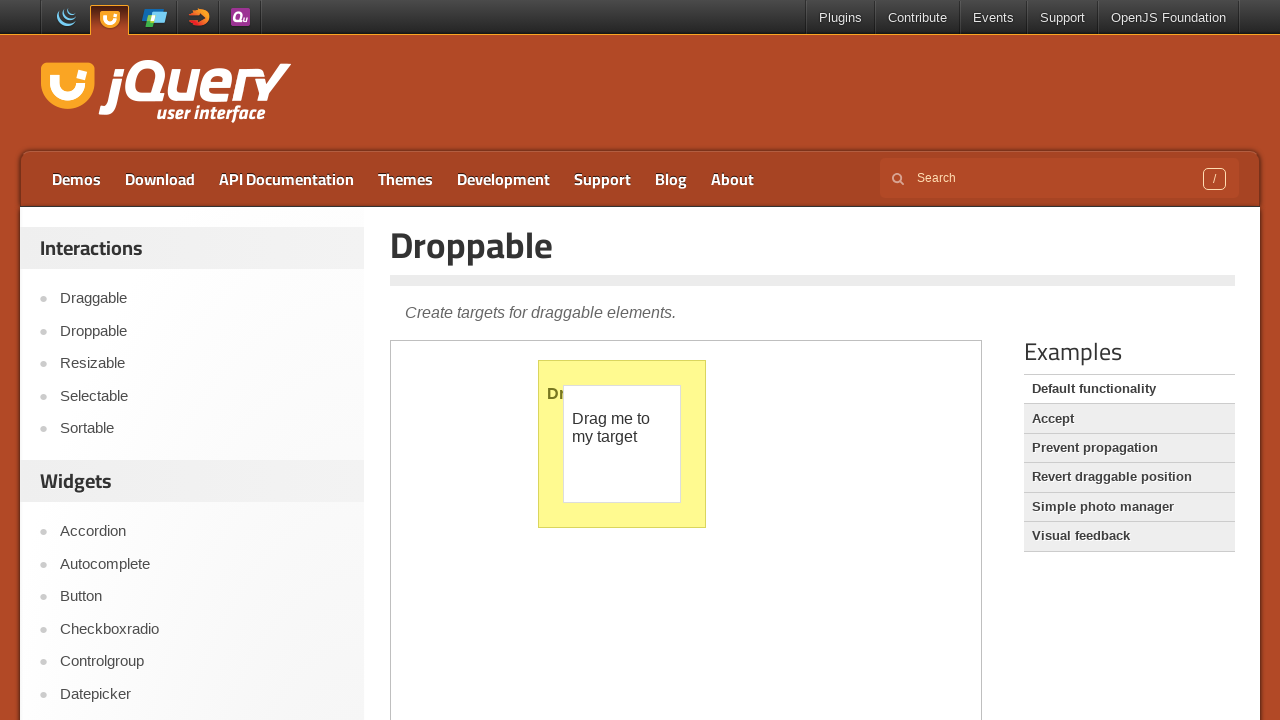

Verified drop was successful - droppable element now displays 'Dropped!'
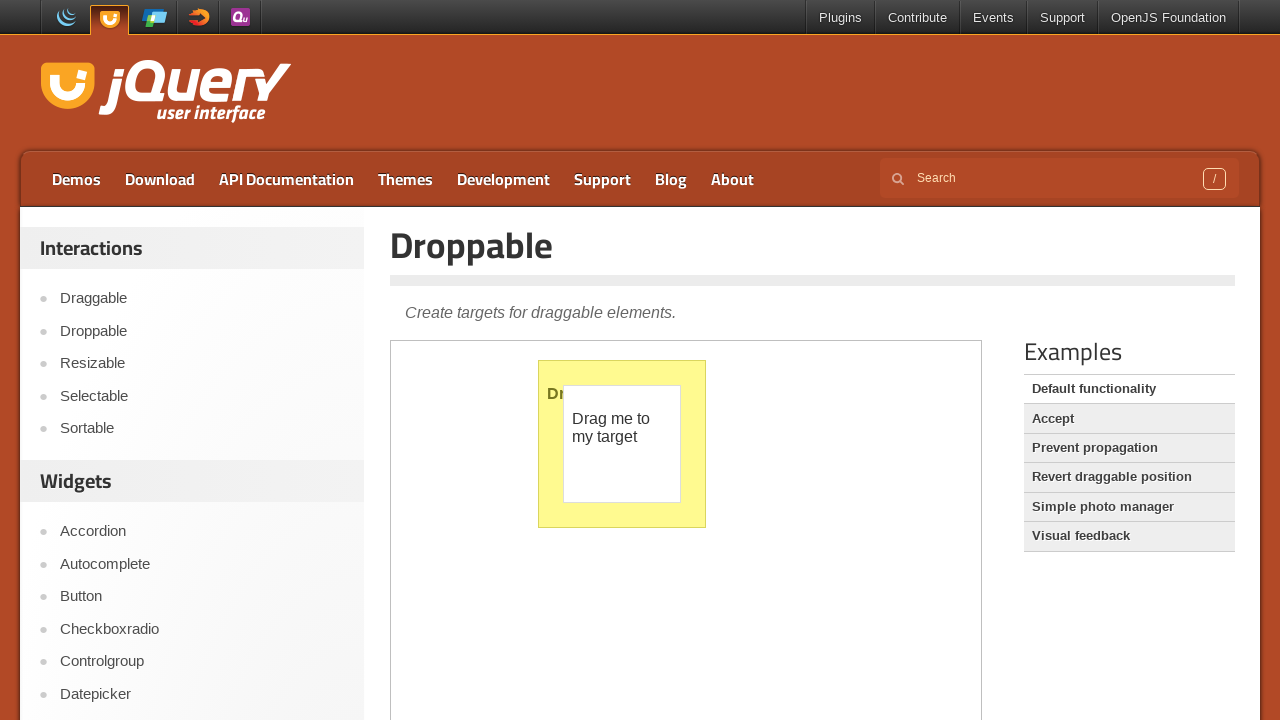

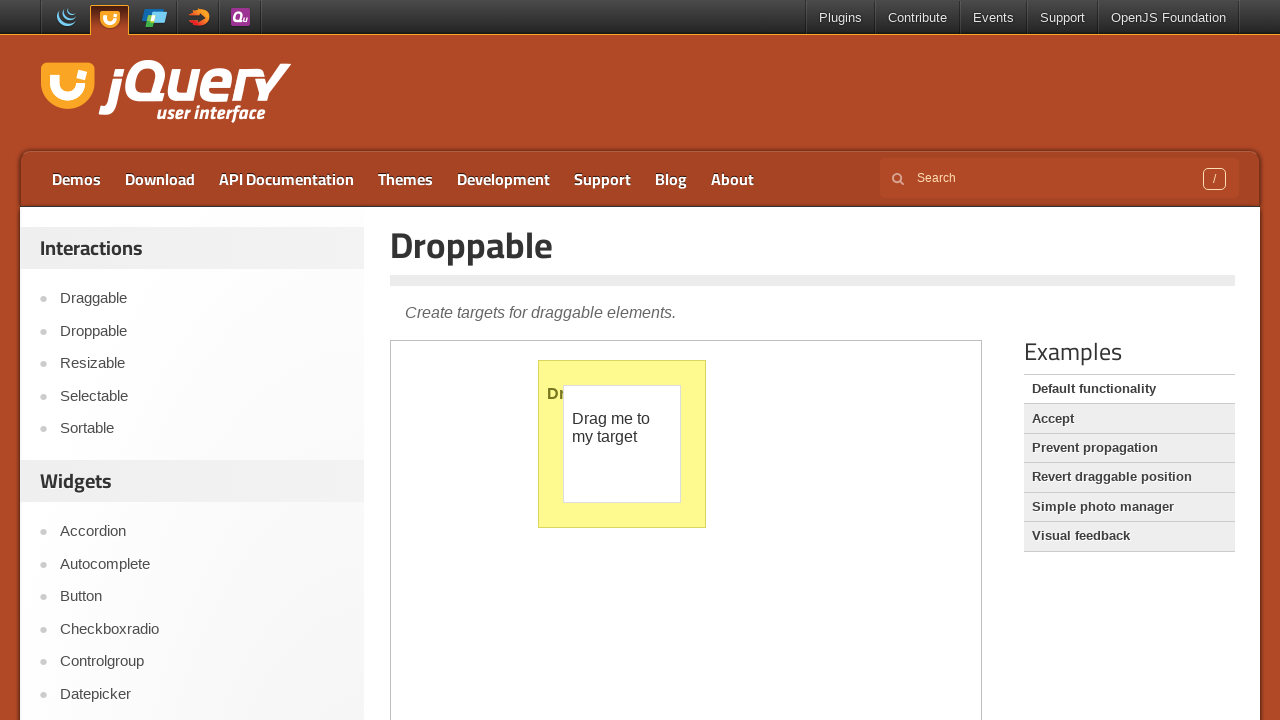